Tests dropdown selection functionality by navigating to a contact trainer form and selecting a country from a dropdown list

Starting URL: http://qtpselenium.com/home/contact_trainer

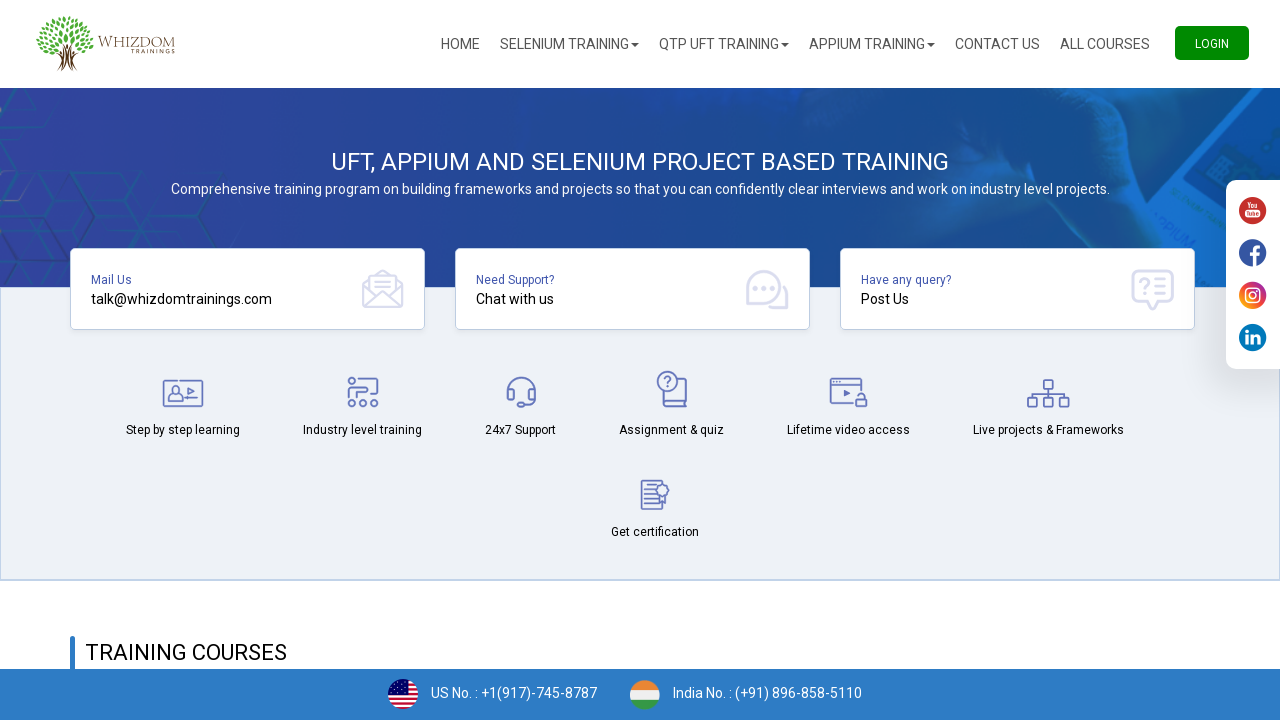

Selected 'Angola' from the country dropdown list on select[name='country_id']
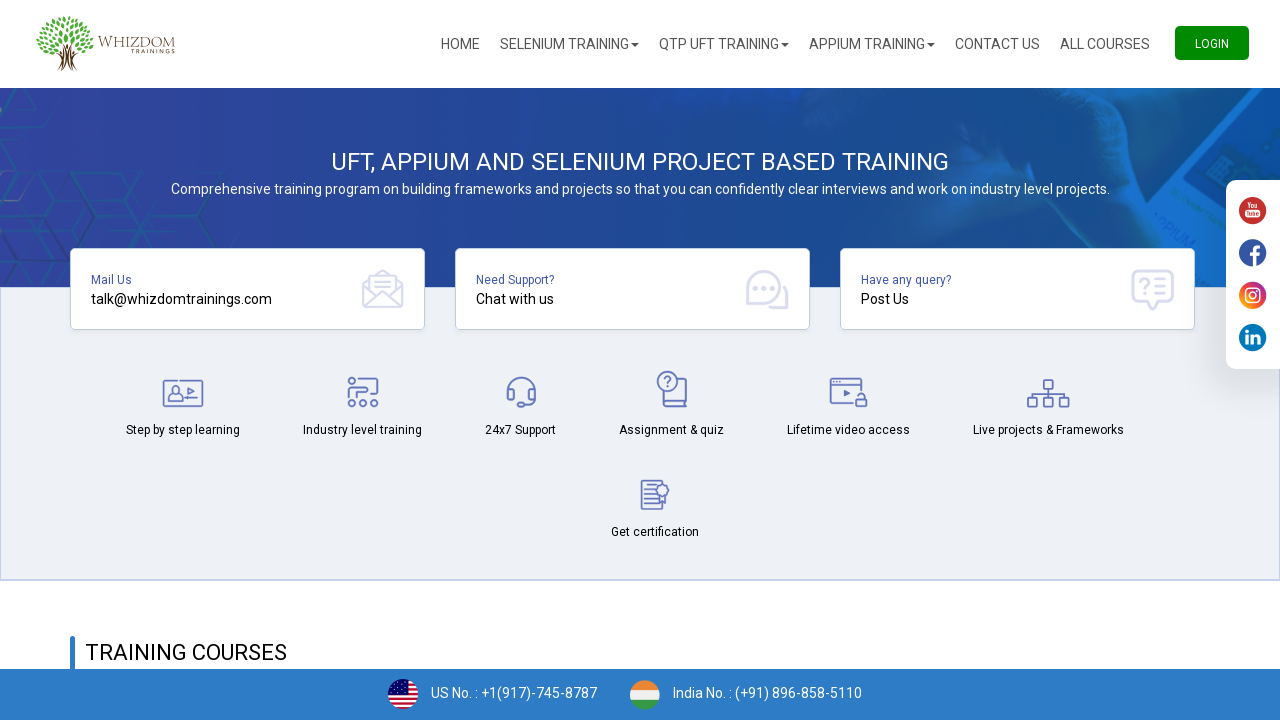

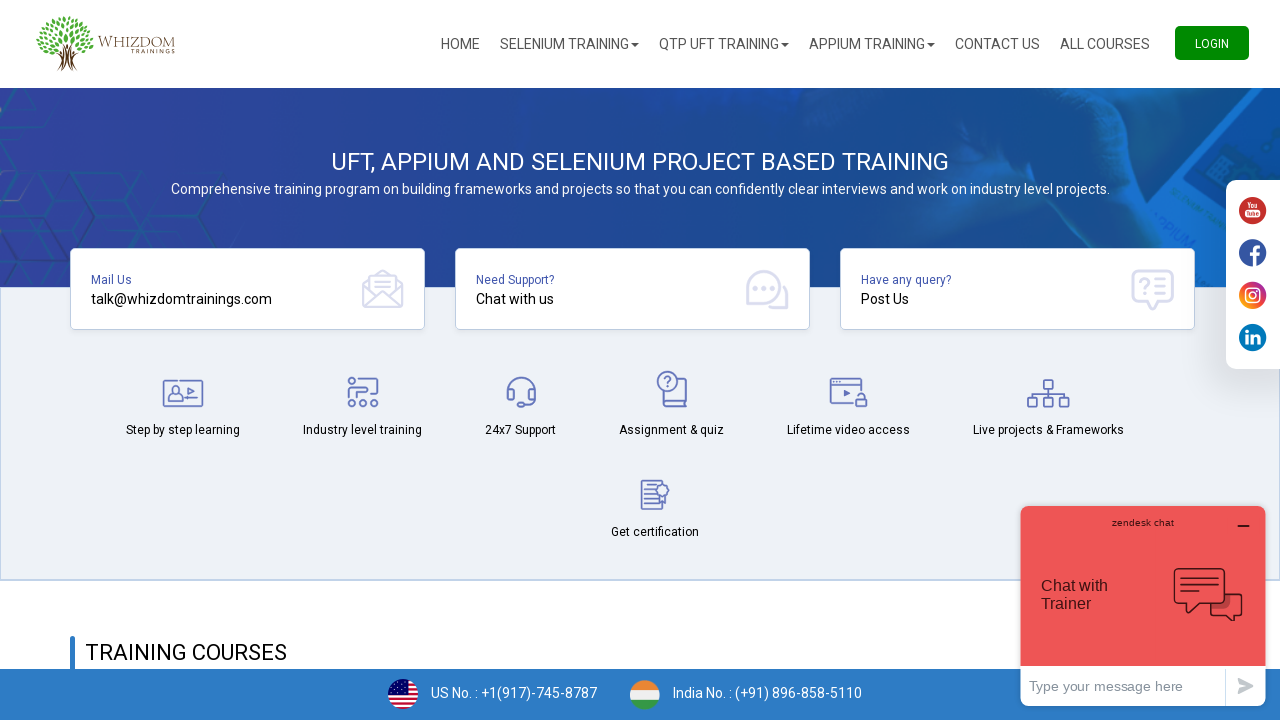